Tests dynamic loading functionality by clicking a button and waiting for hidden content to appear

Starting URL: https://the-internet.herokuapp.com/dynamic_loading/1

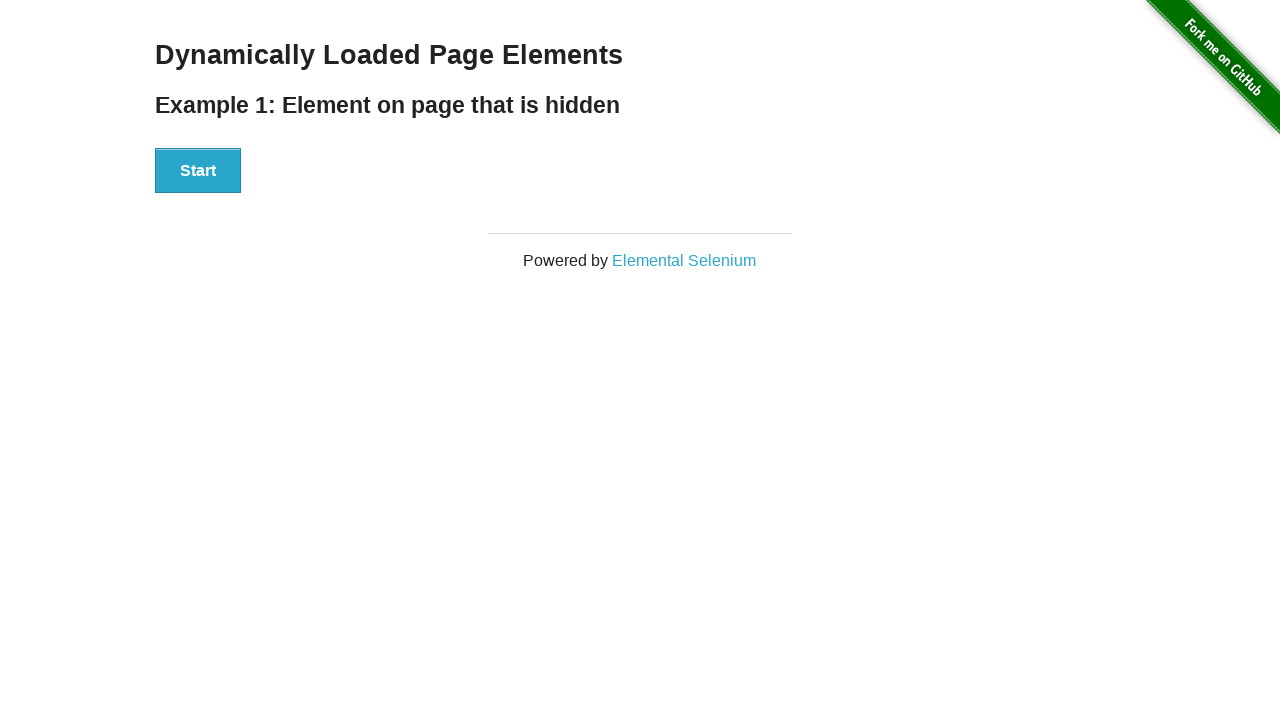

Clicked start button to trigger dynamic loading at (198, 171) on [id='start'] button
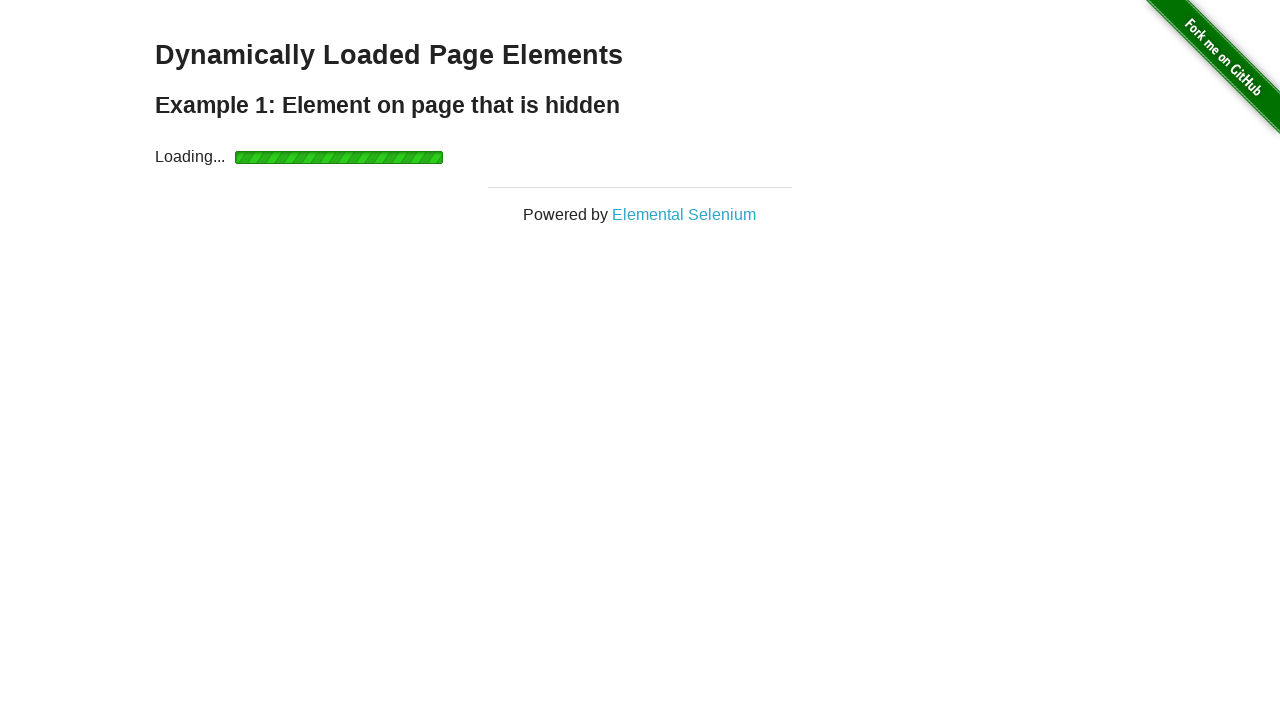

Waited for dynamically loaded element to become visible
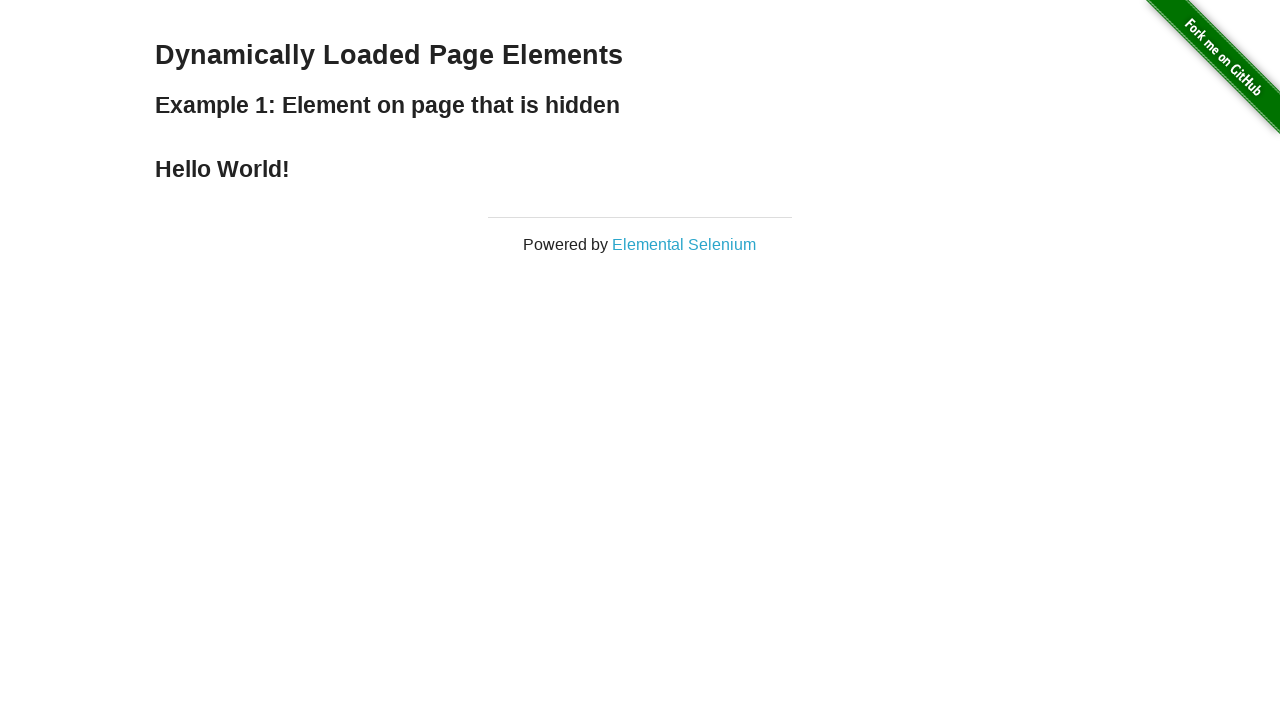

Located the finish element
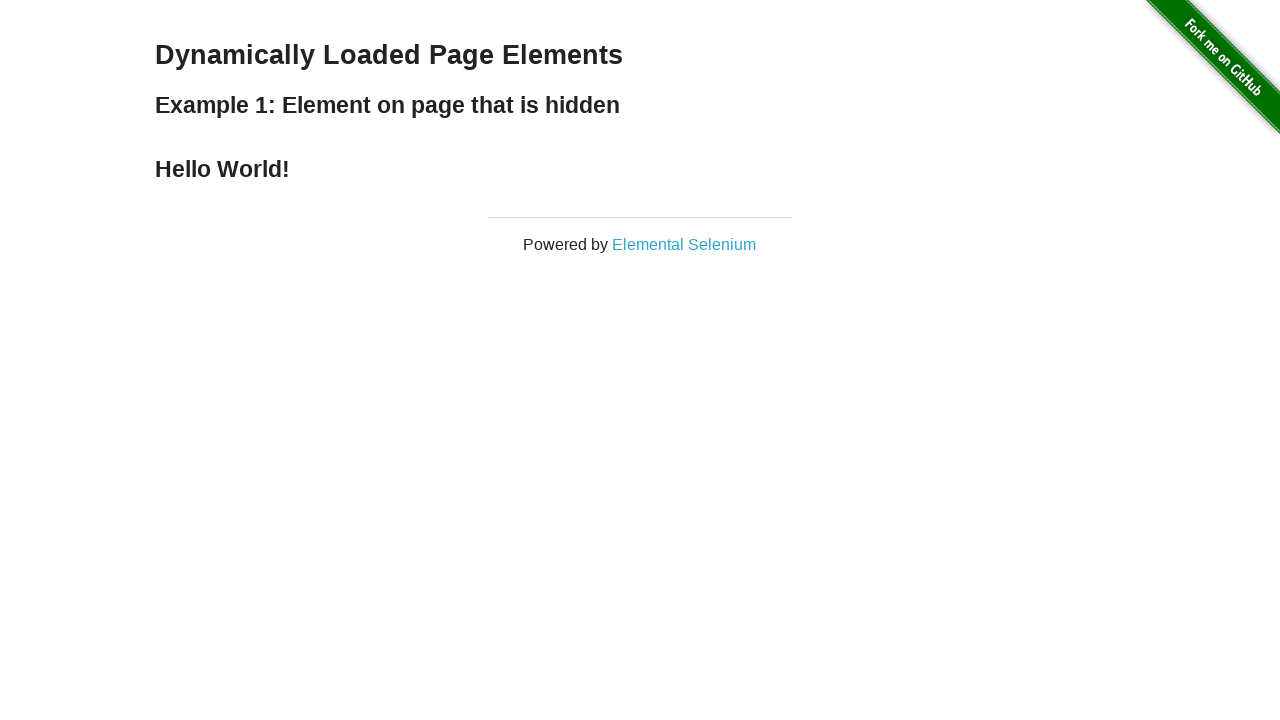

Verified finish element is visible
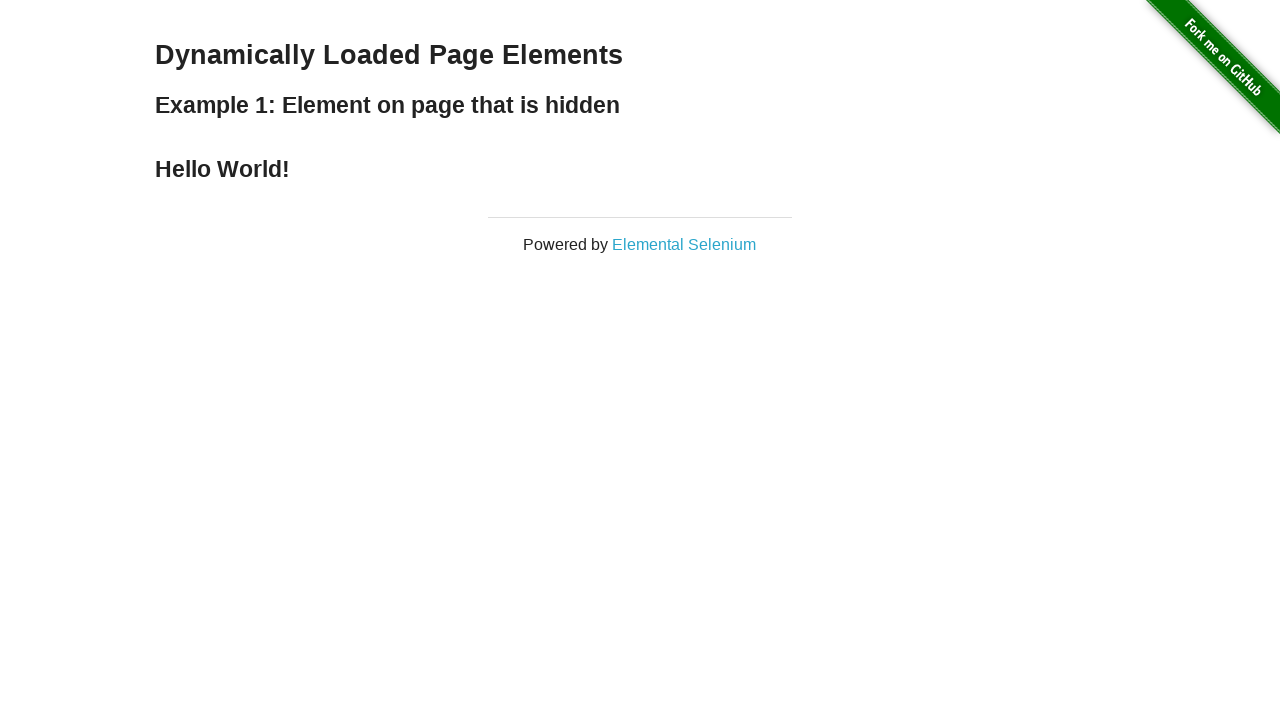

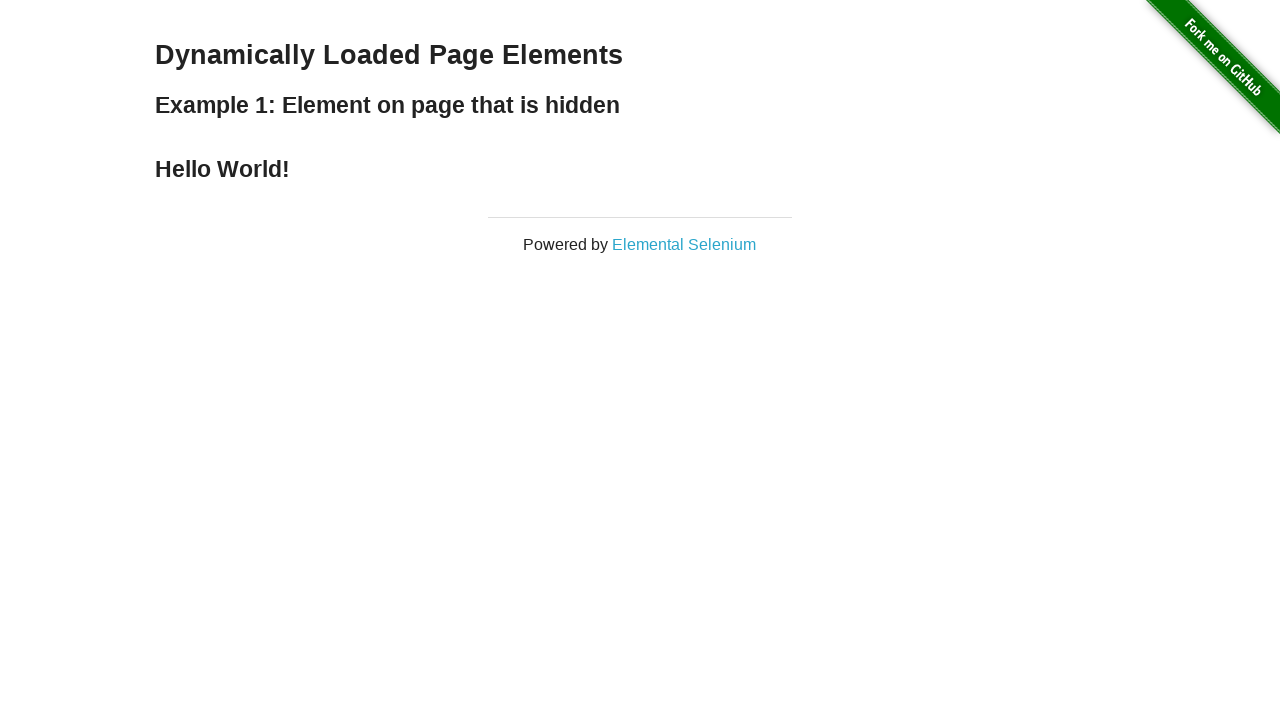